Tests accepting a confirm dialog and verifying the result message shows "Ok"

Starting URL: https://demoqa.com/alerts

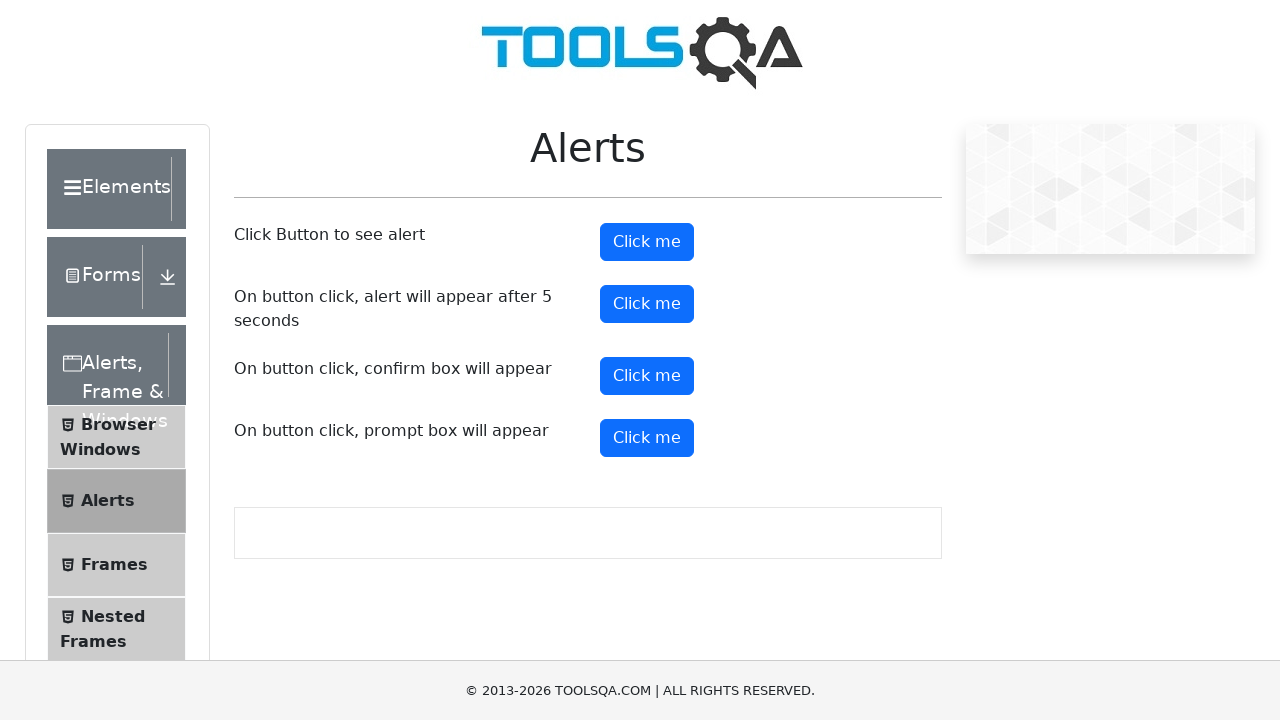

Set up dialog handler to accept confirm dialog
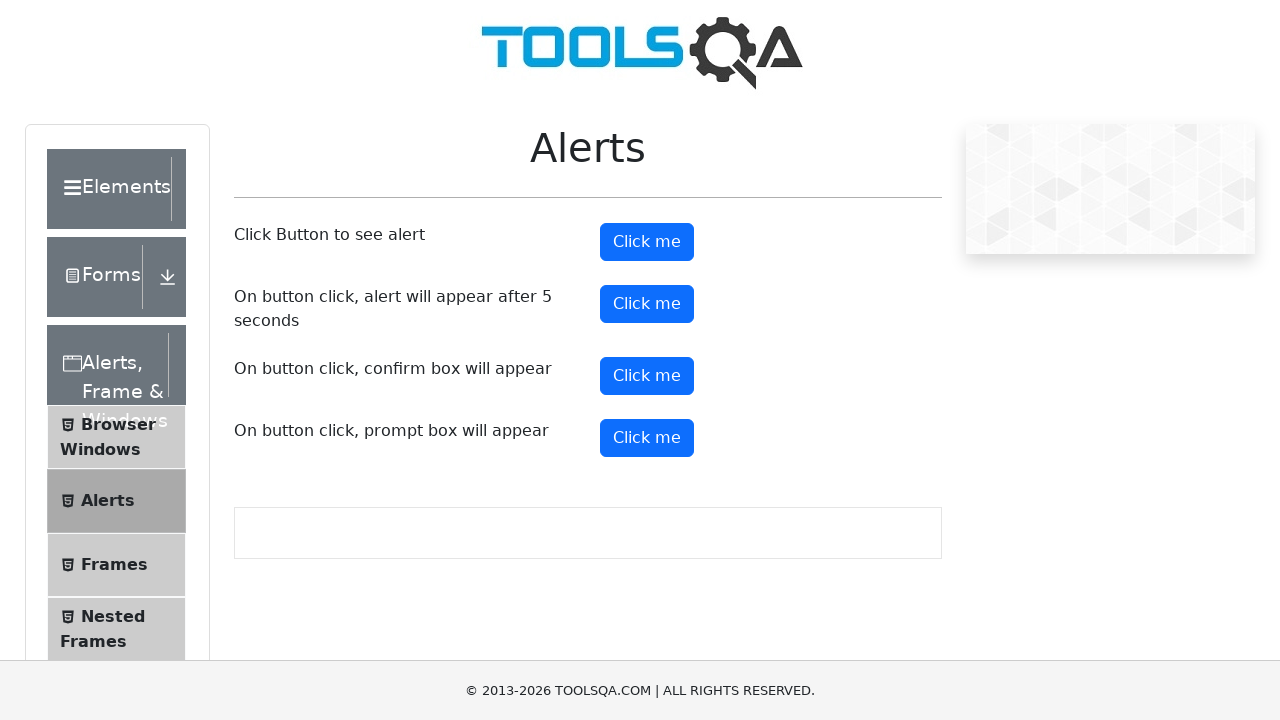

Scrolled confirm button into view
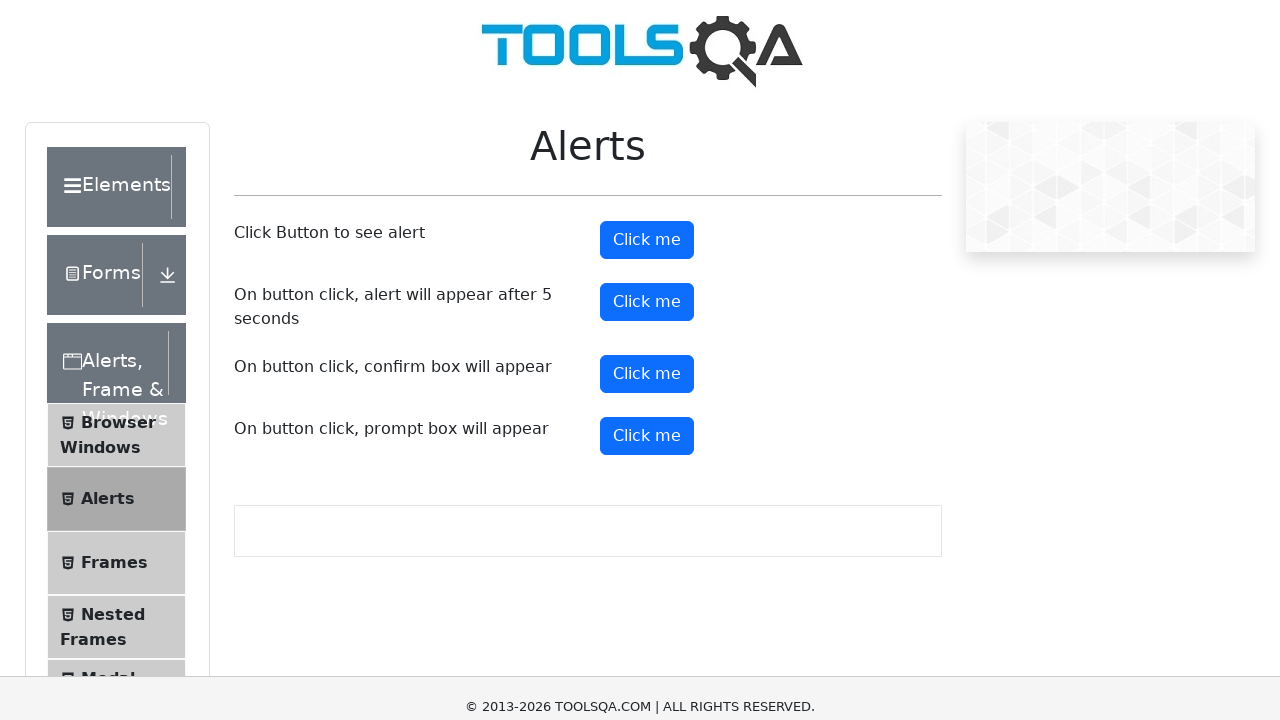

Clicked the confirm button at (647, 19) on #confirmButton
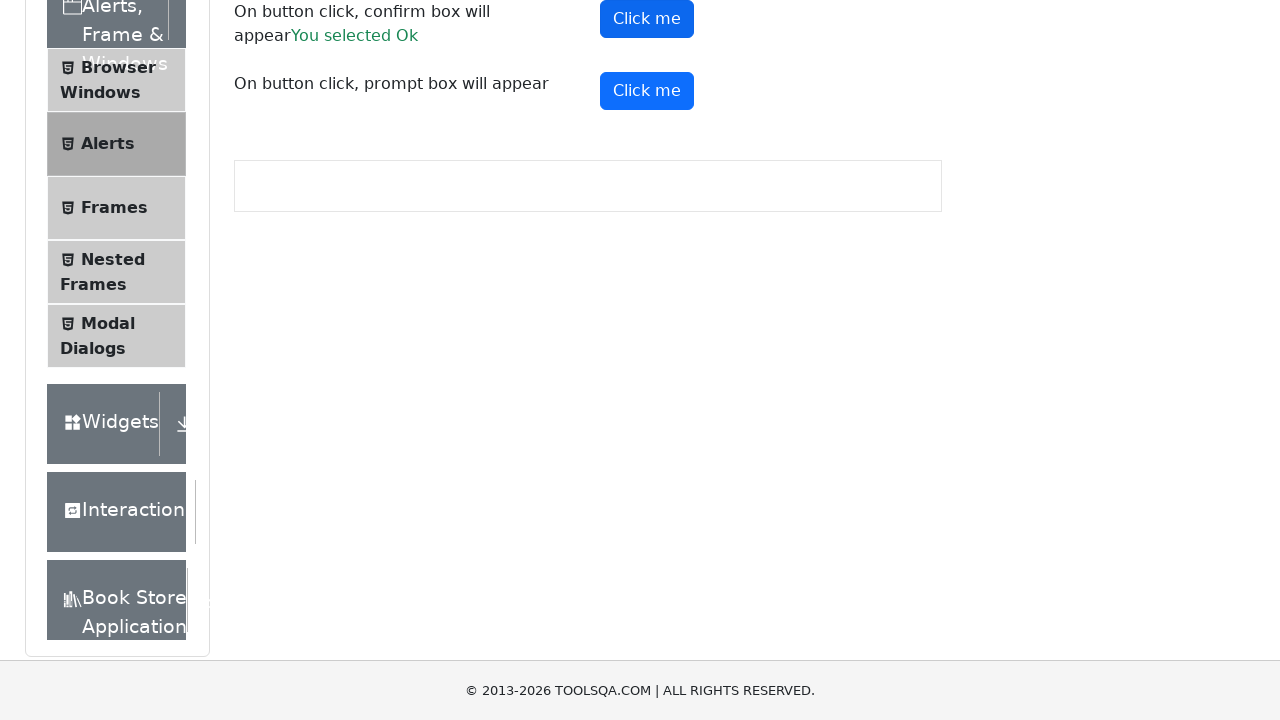

Confirm result message appeared
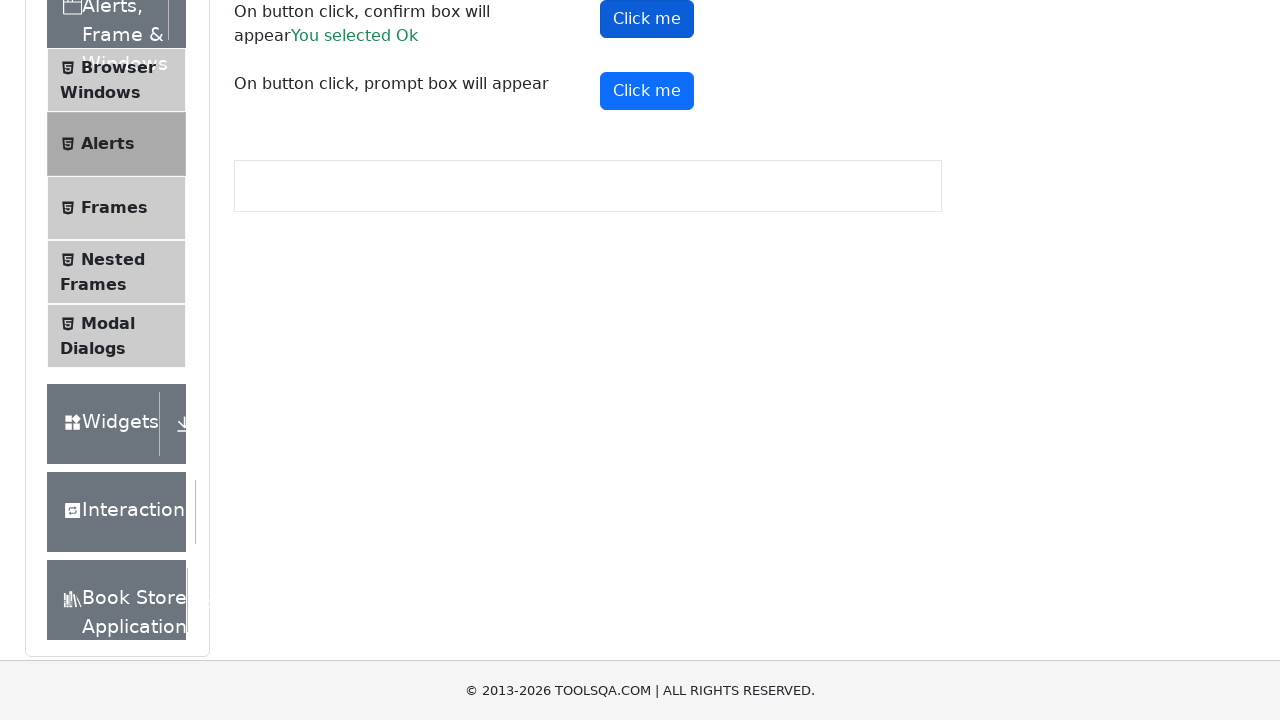

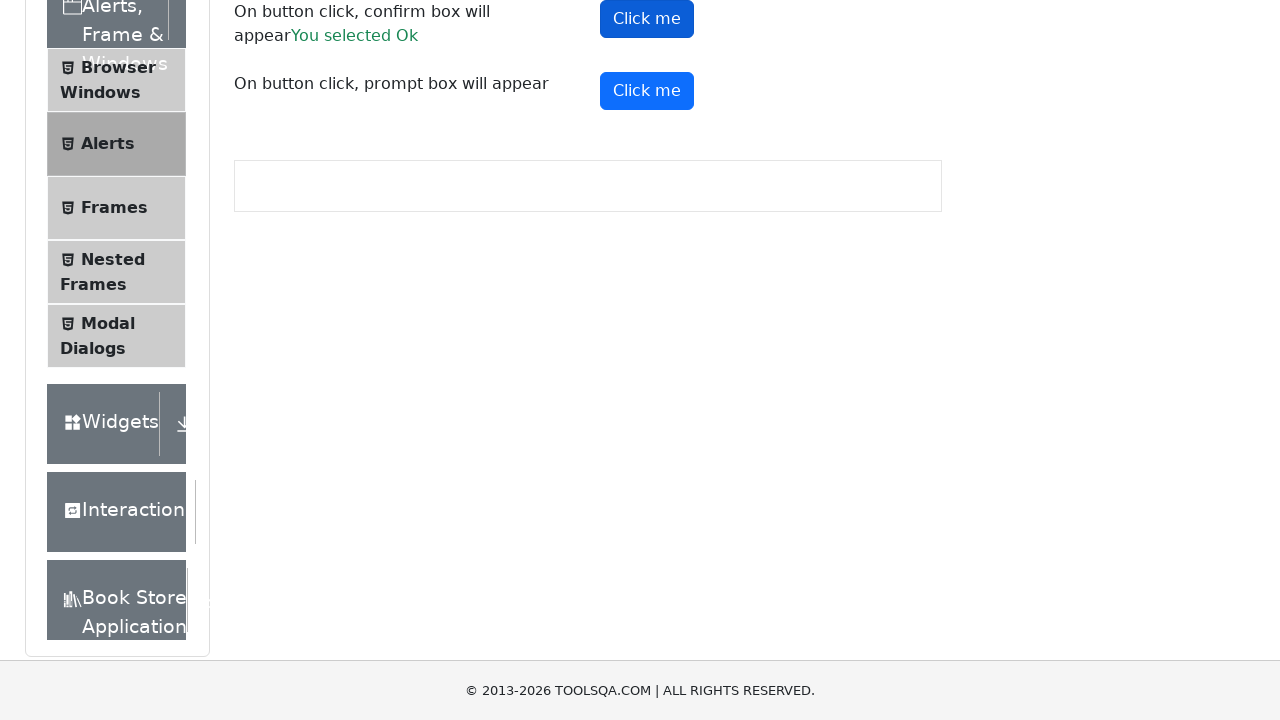